Simple navigation test that visits the Karnataka Tourism website to verify it loads successfully

Starting URL: https://karnatakatourism.org/

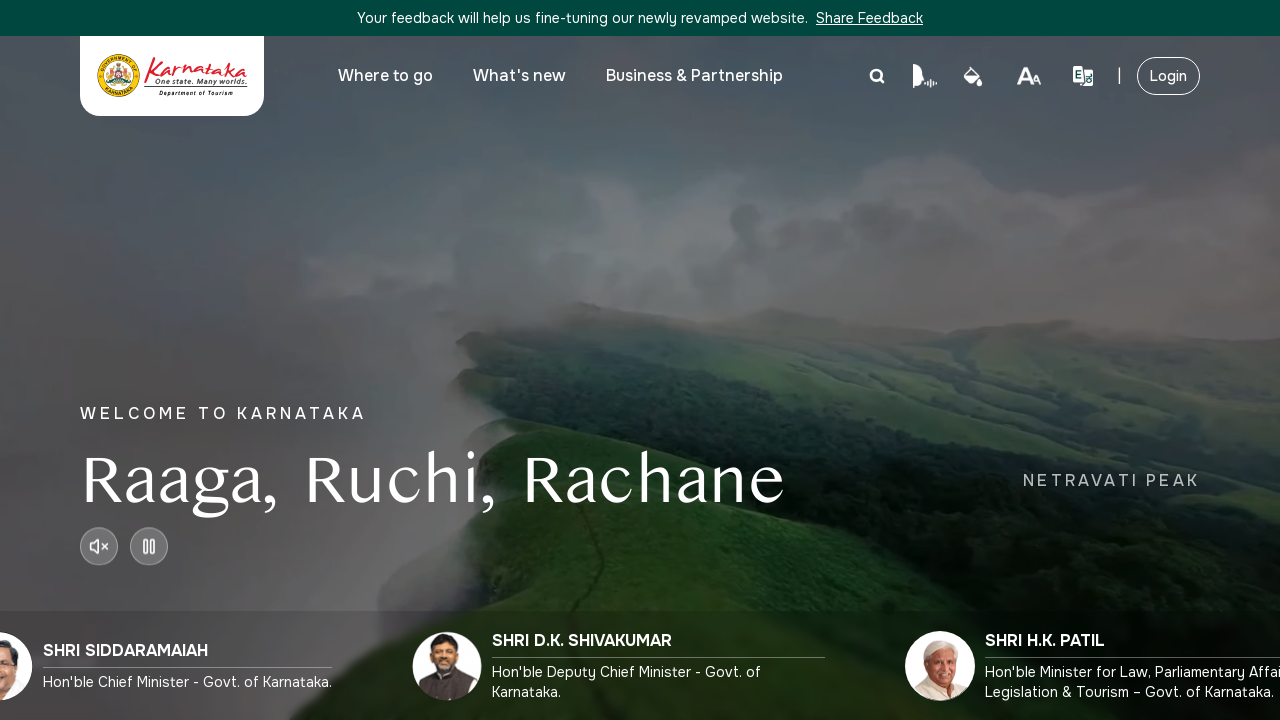

Waited for page to load (domcontentloaded state)
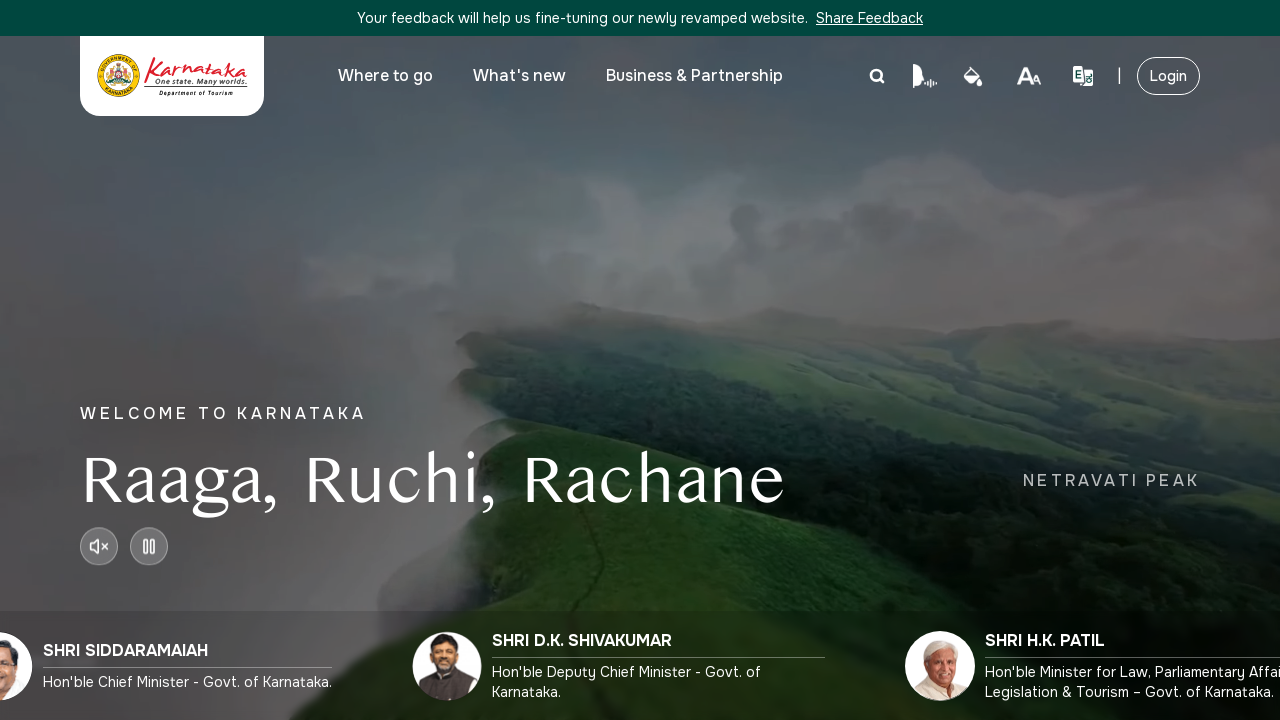

Verified main body content is present on Karnataka Tourism website
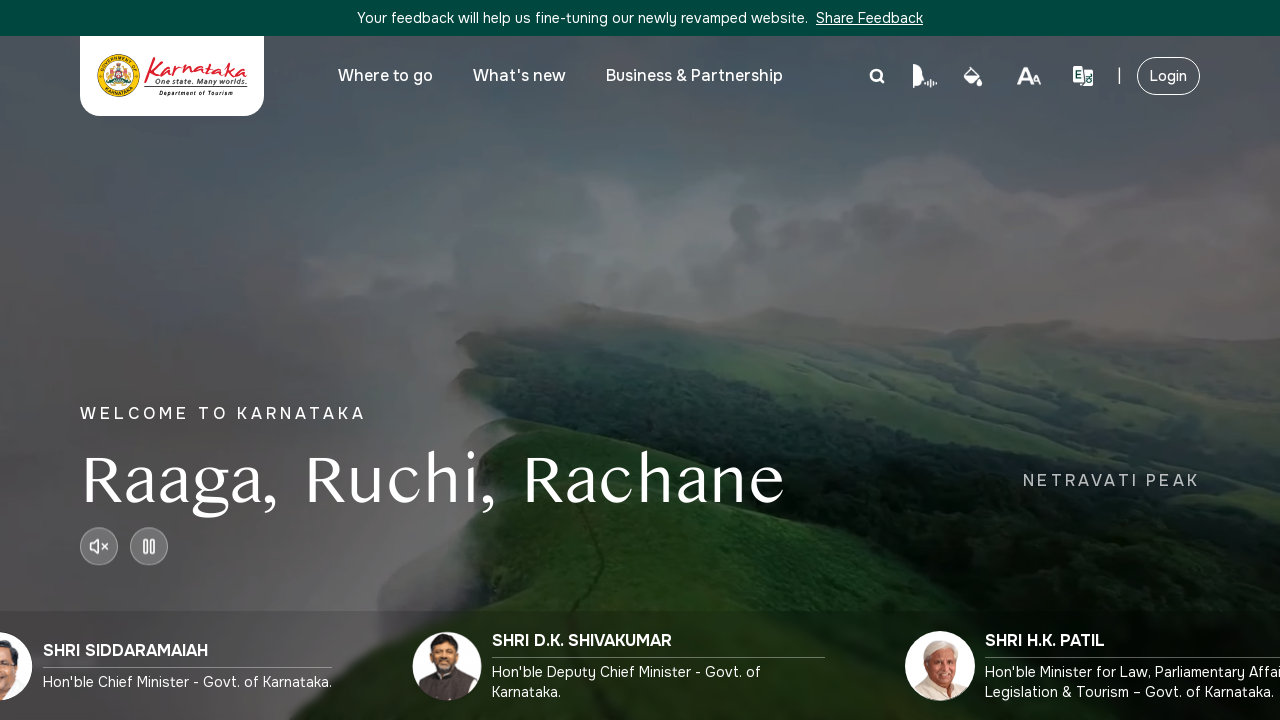

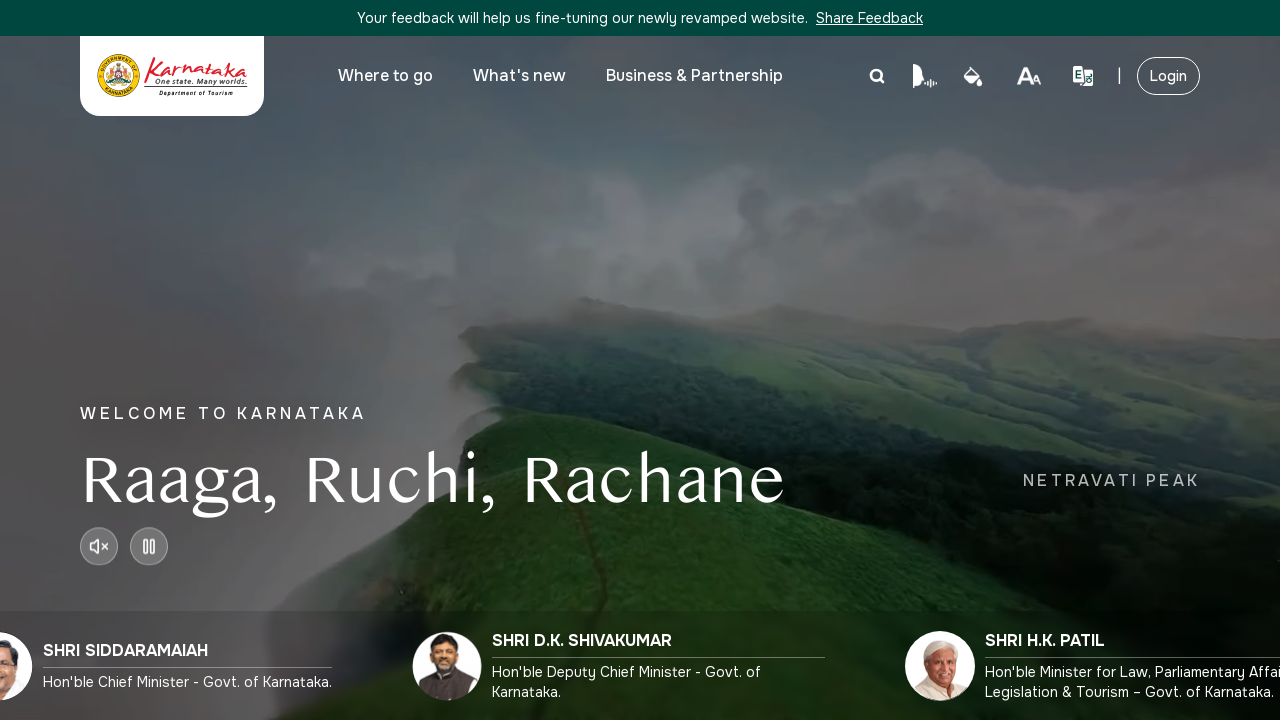